Tests AJAX functionality by clicking a button and waiting for the asynchronous response text to appear

Starting URL: http://www.uitestingplayground.com/ajax

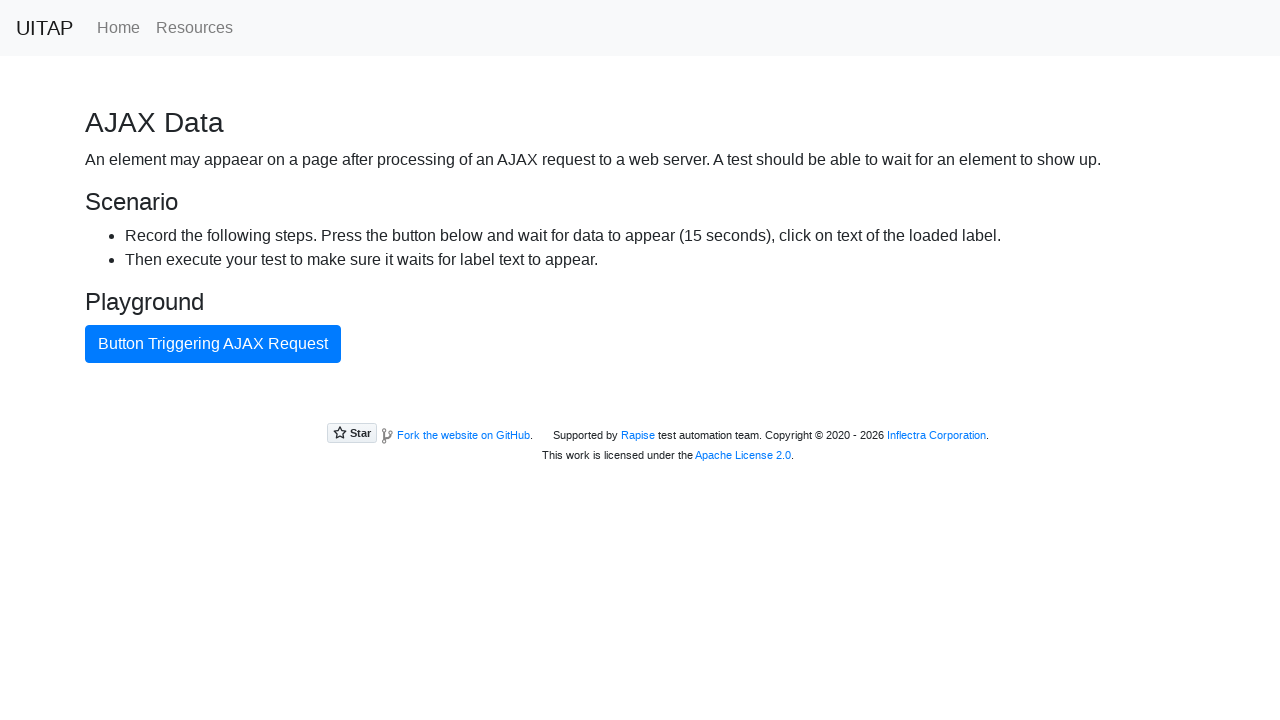

Clicked the AJAX button to trigger asynchronous request at (213, 344) on #ajaxButton
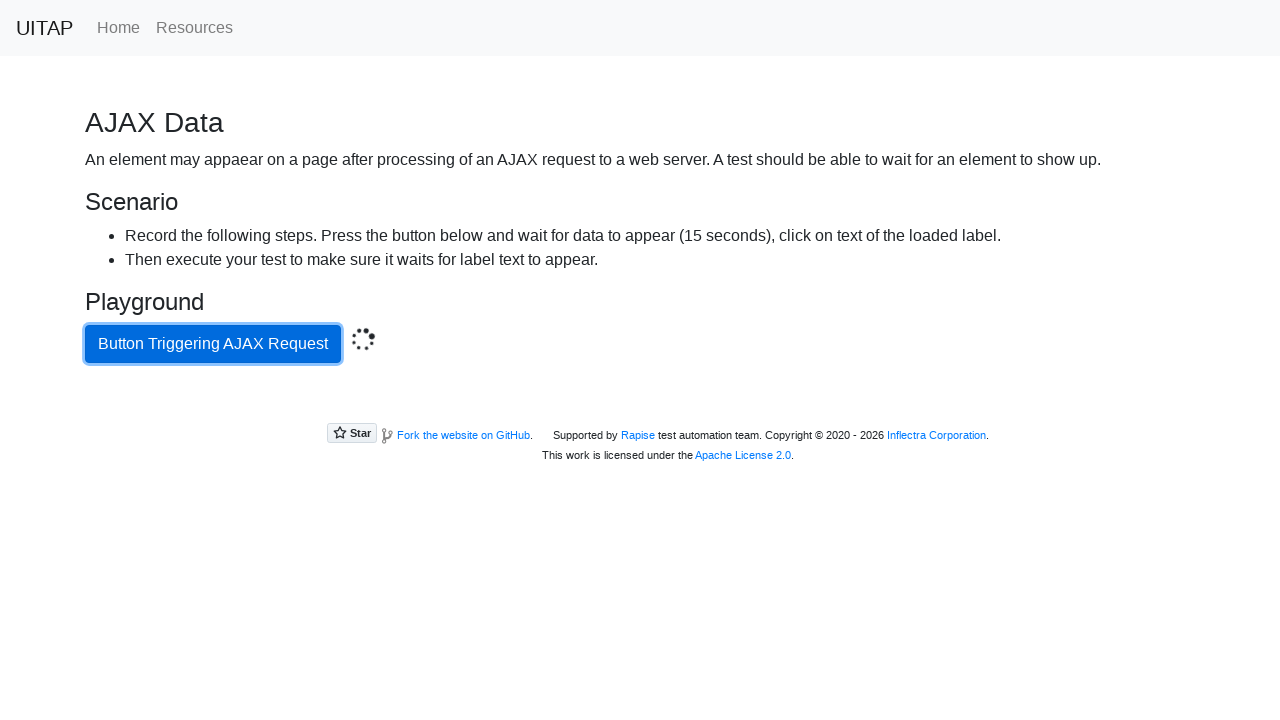

AJAX response text appeared with success message
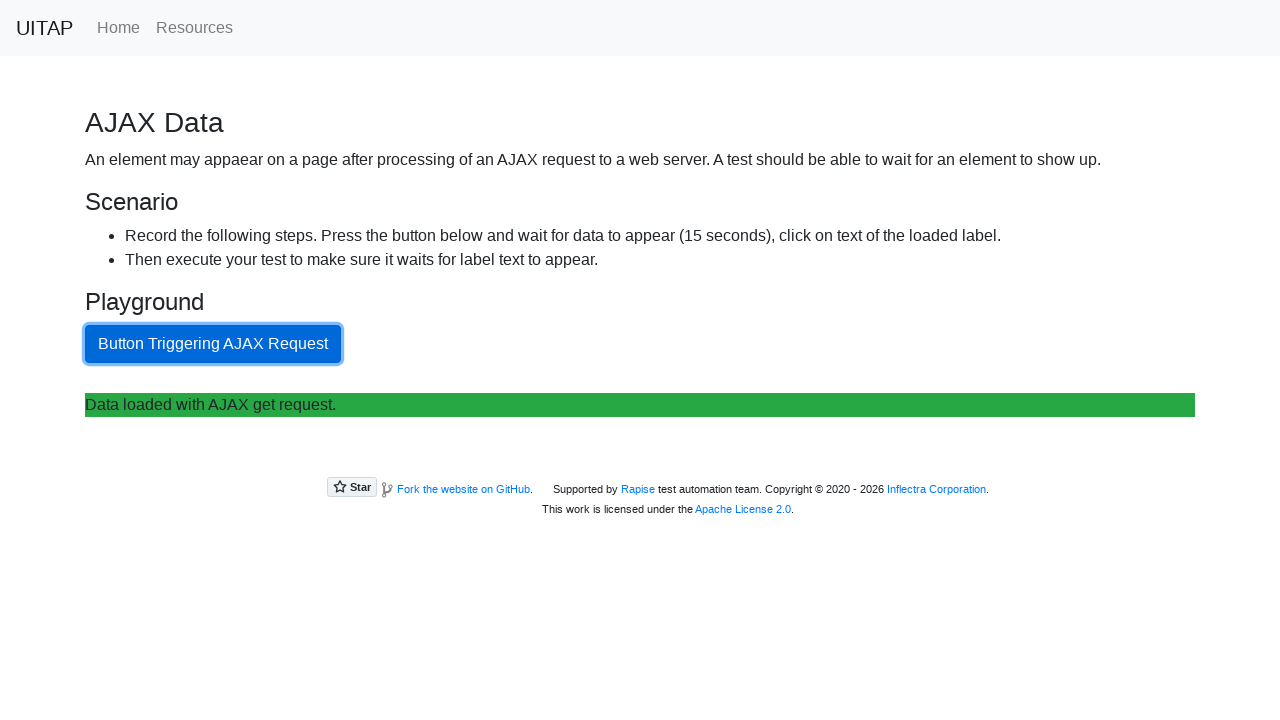

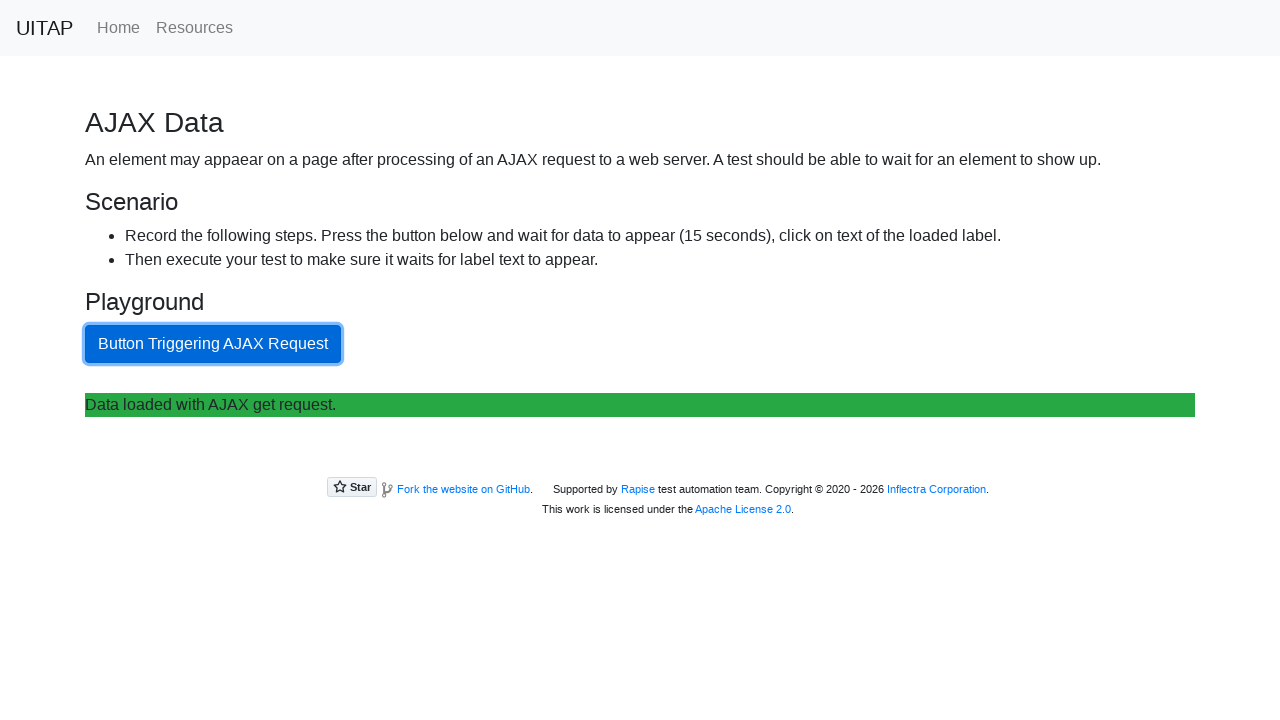